Tests Newegg's search functionality by searching for a product, applying filters (Sold by Newegg, In Stock), and sorting results by lowest price.

Starting URL: https://www.newegg.com/

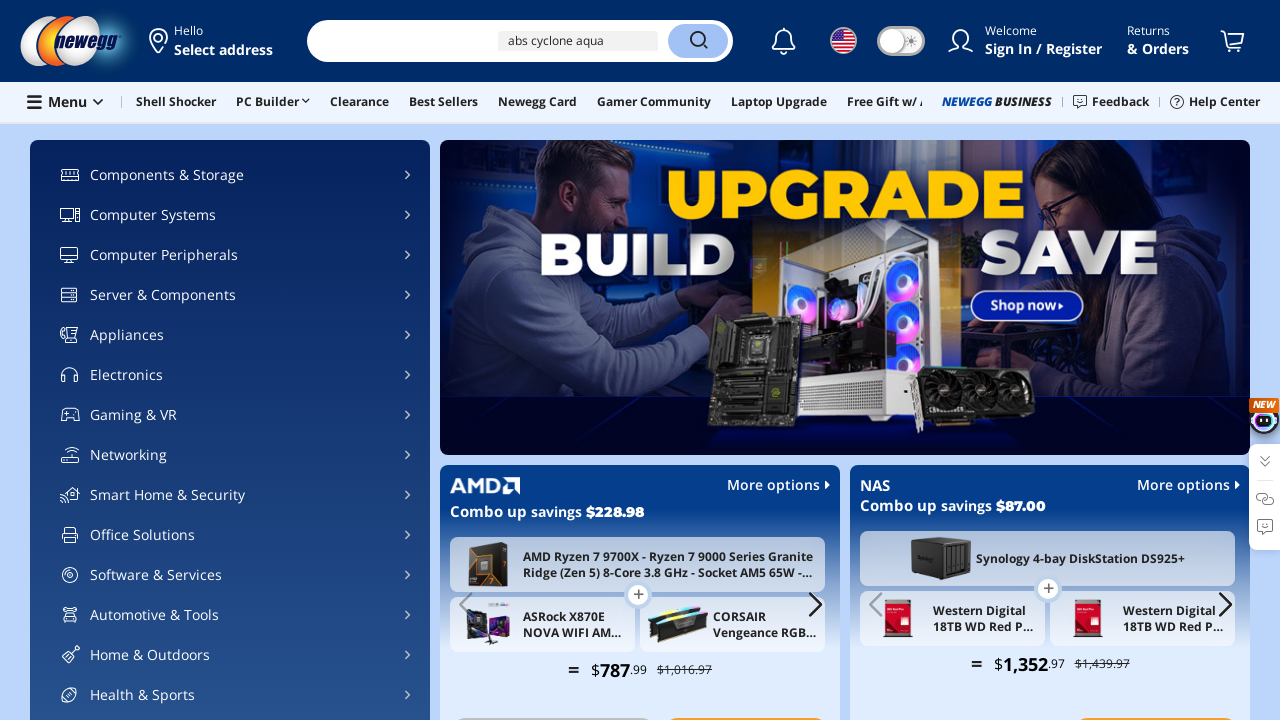

Filled search bar with 'graphics card' on input[type='text']
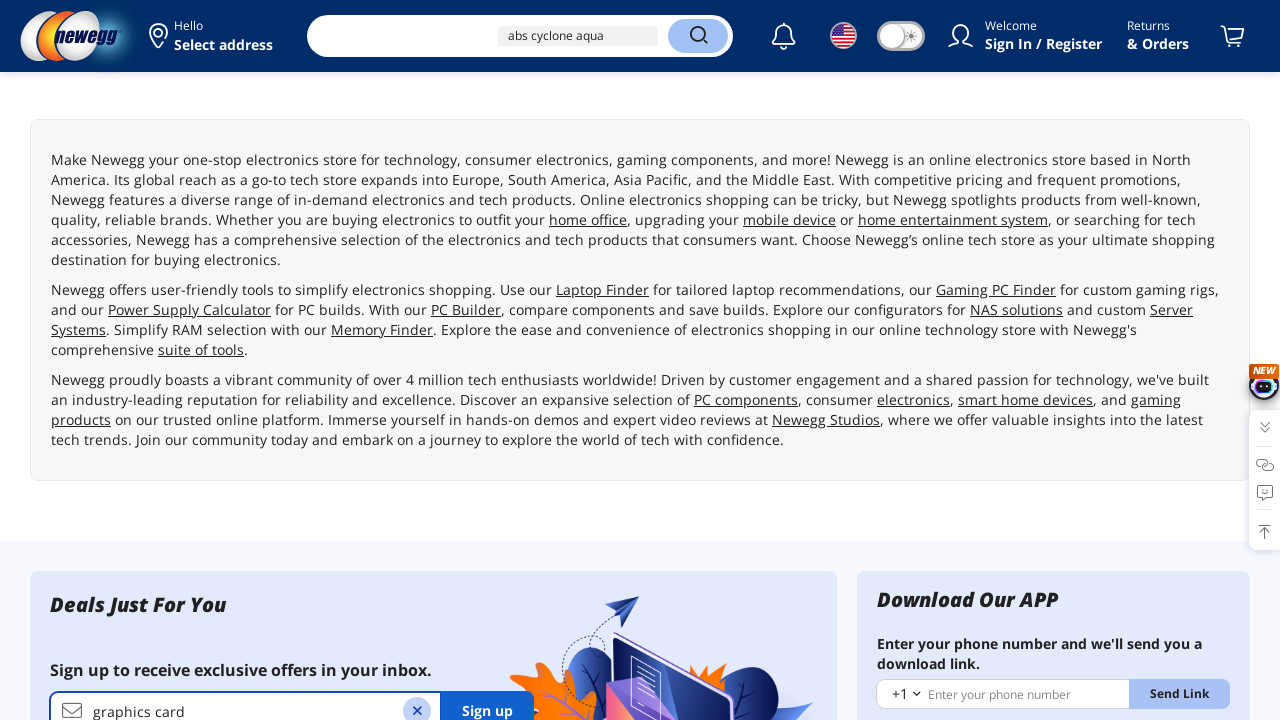

Pressed Enter to submit search on input[type='text']
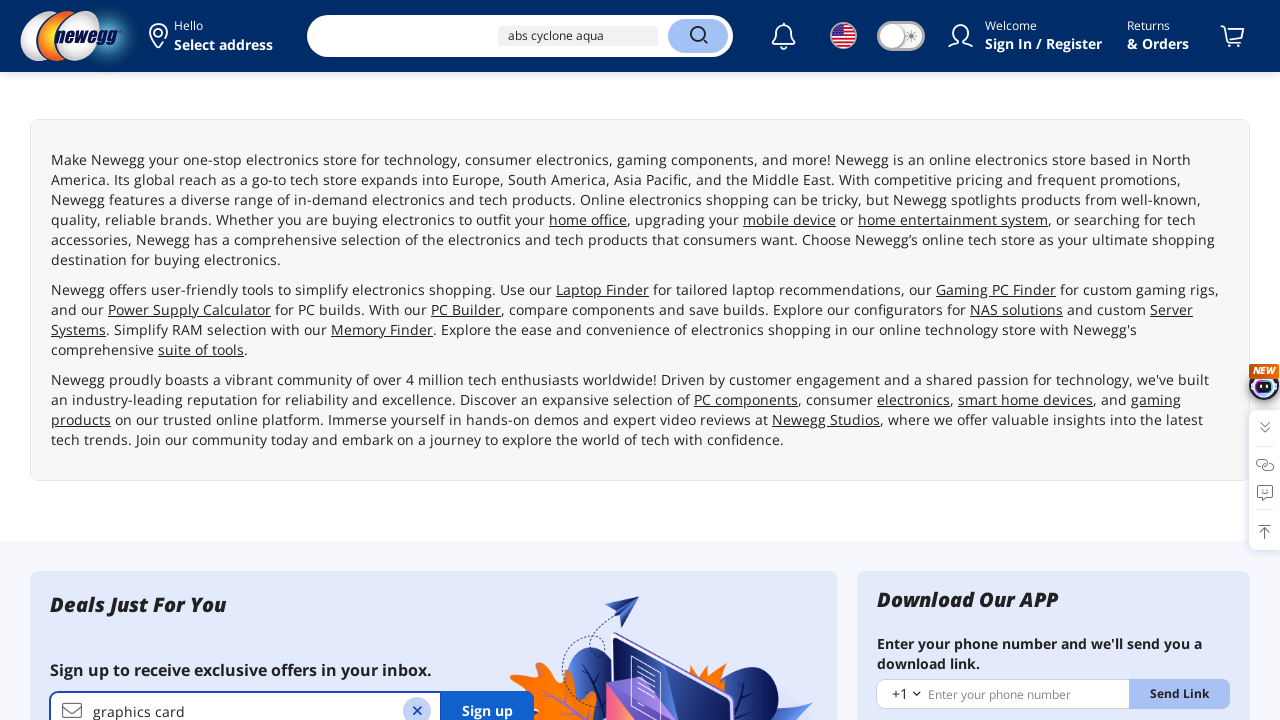

Waited for search results to load (5 seconds)
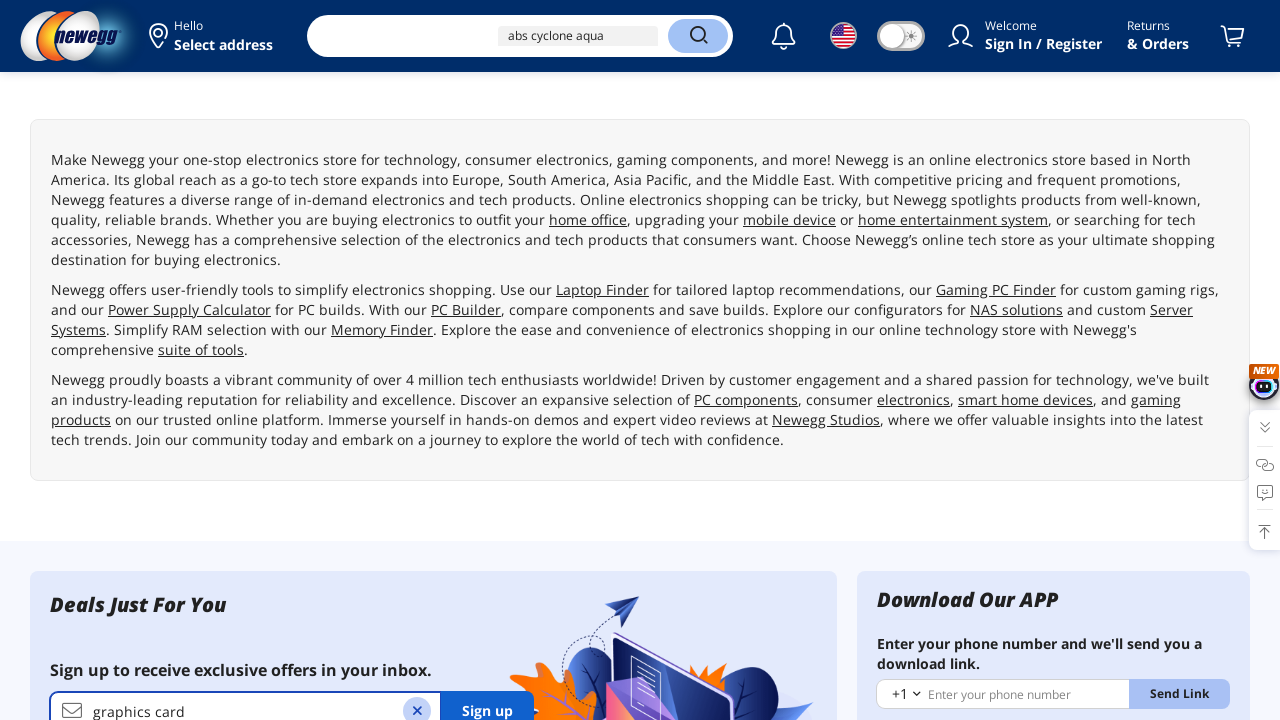

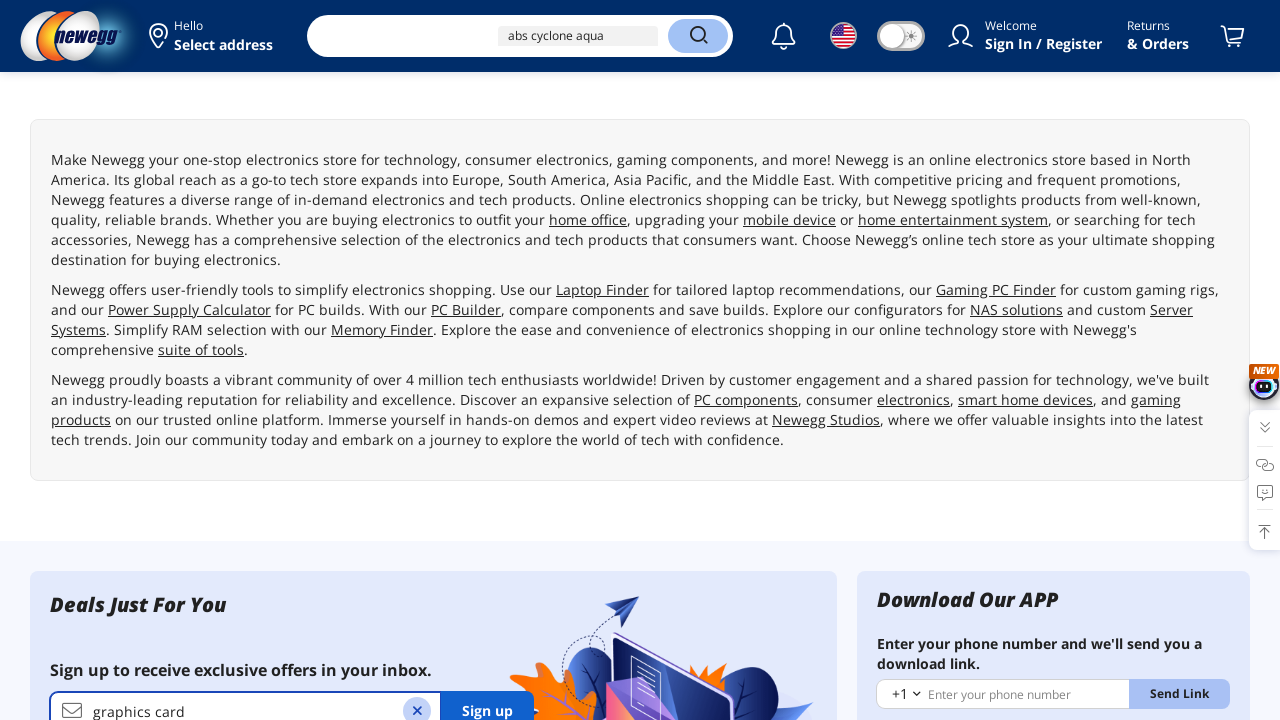